Tests checkbox functionality by navigating to a test page, clicking a checkbox, and verifying that a confirmation message appears

Starting URL: https://test.k6.io/browser.php

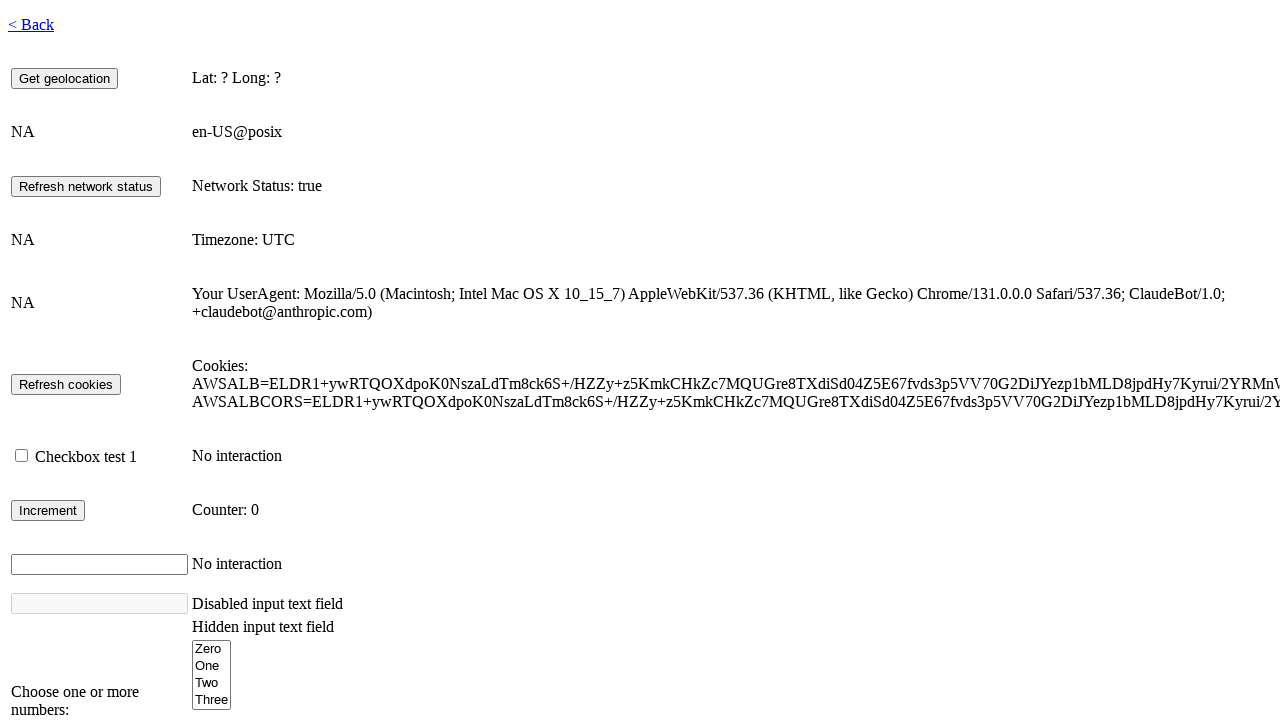

Navigated to https://test.k6.io/browser.php
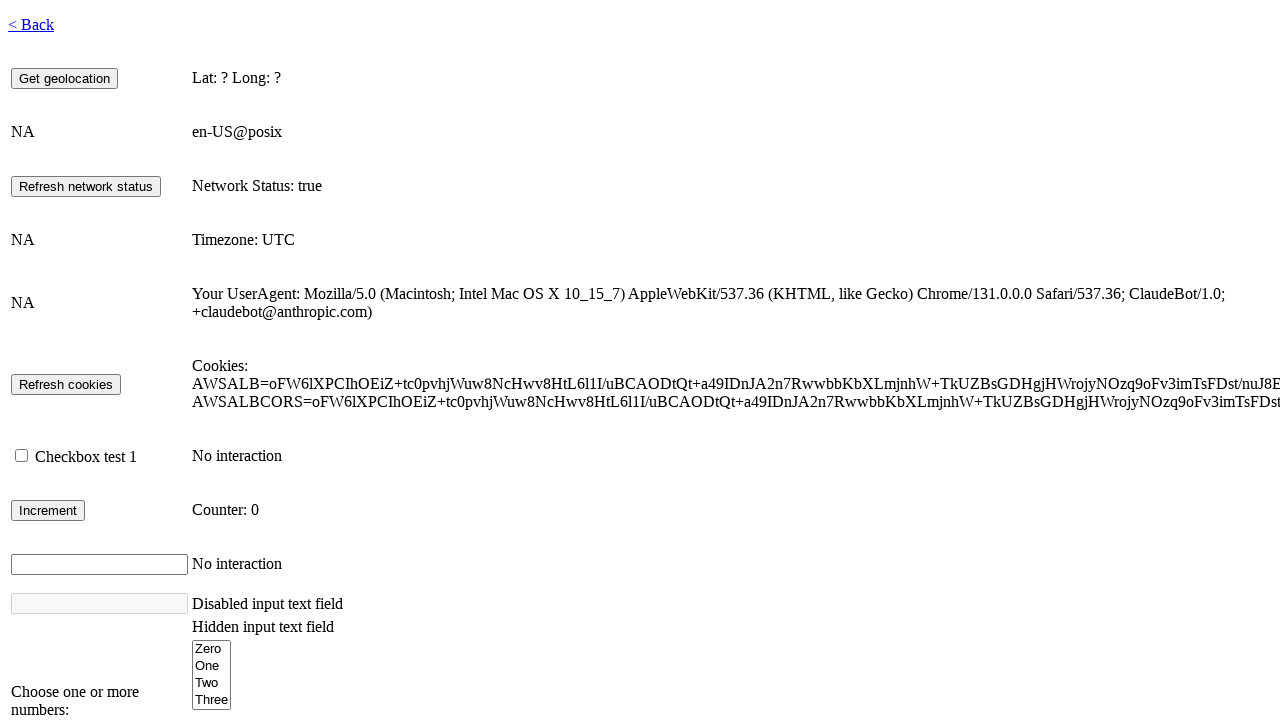

Clicked checkbox #checkbox1 at (22, 456) on #checkbox1
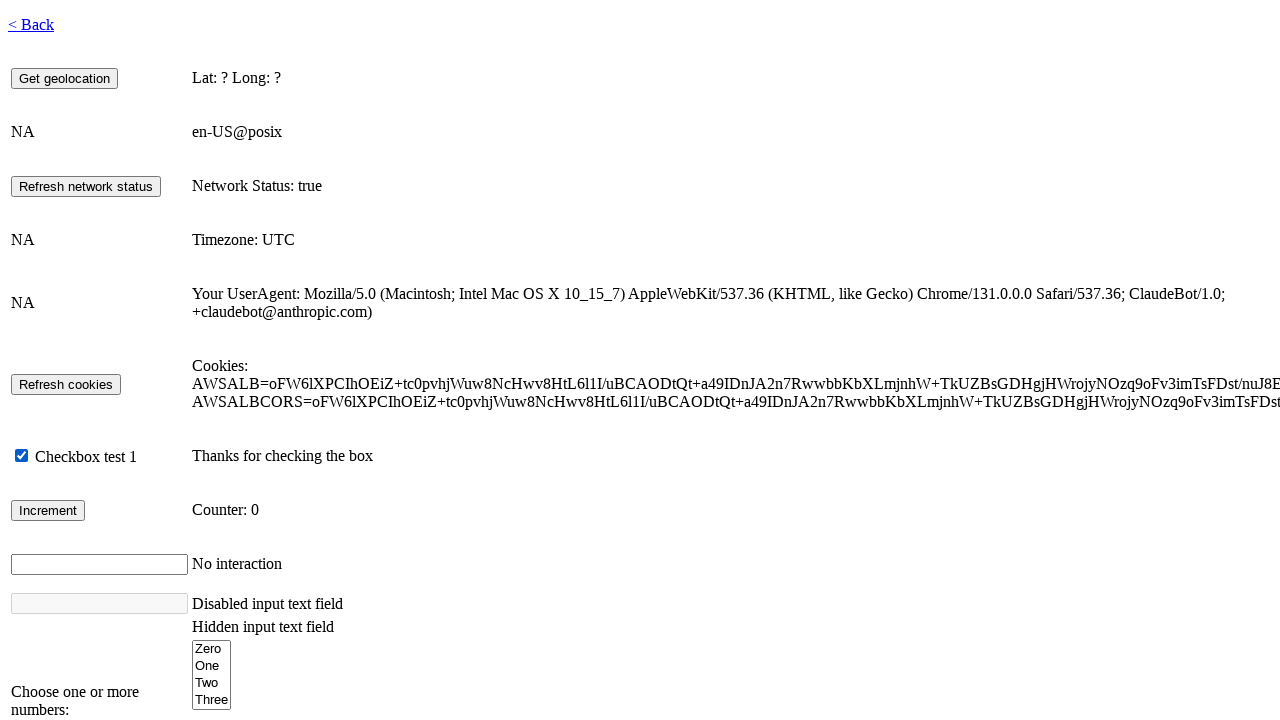

Confirmation message appeared - #checkbox-info-display is now visible
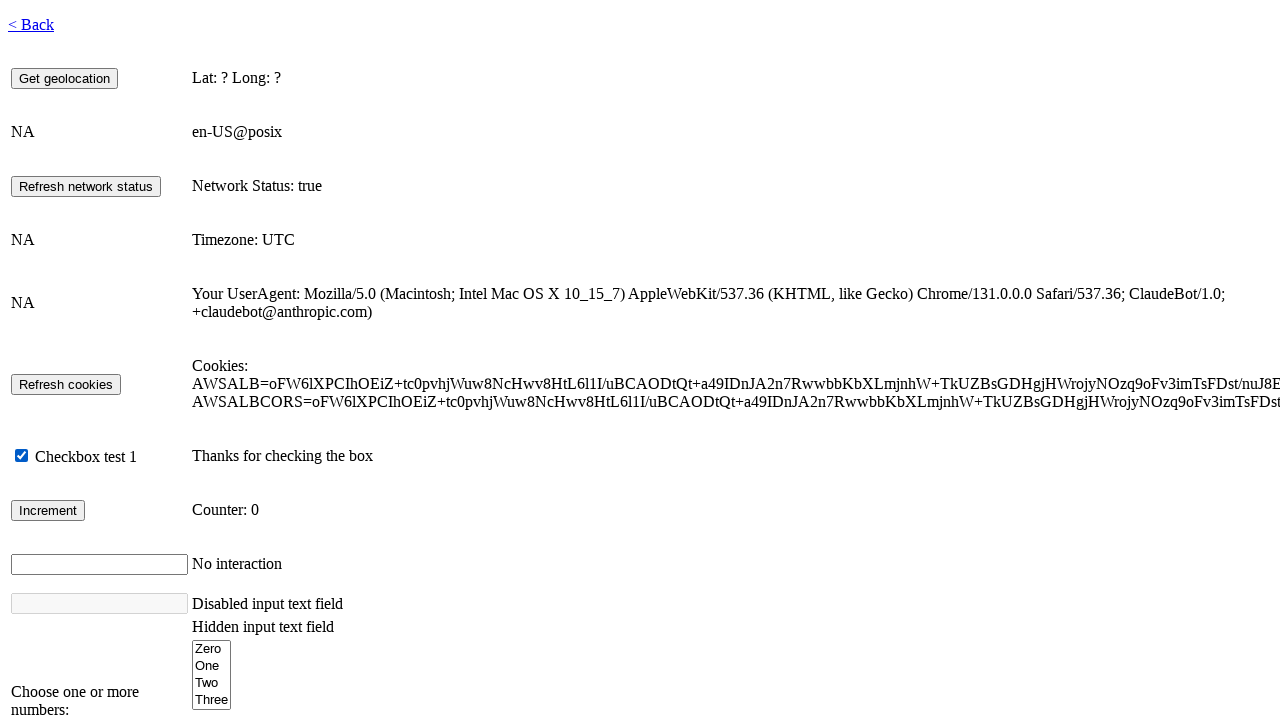

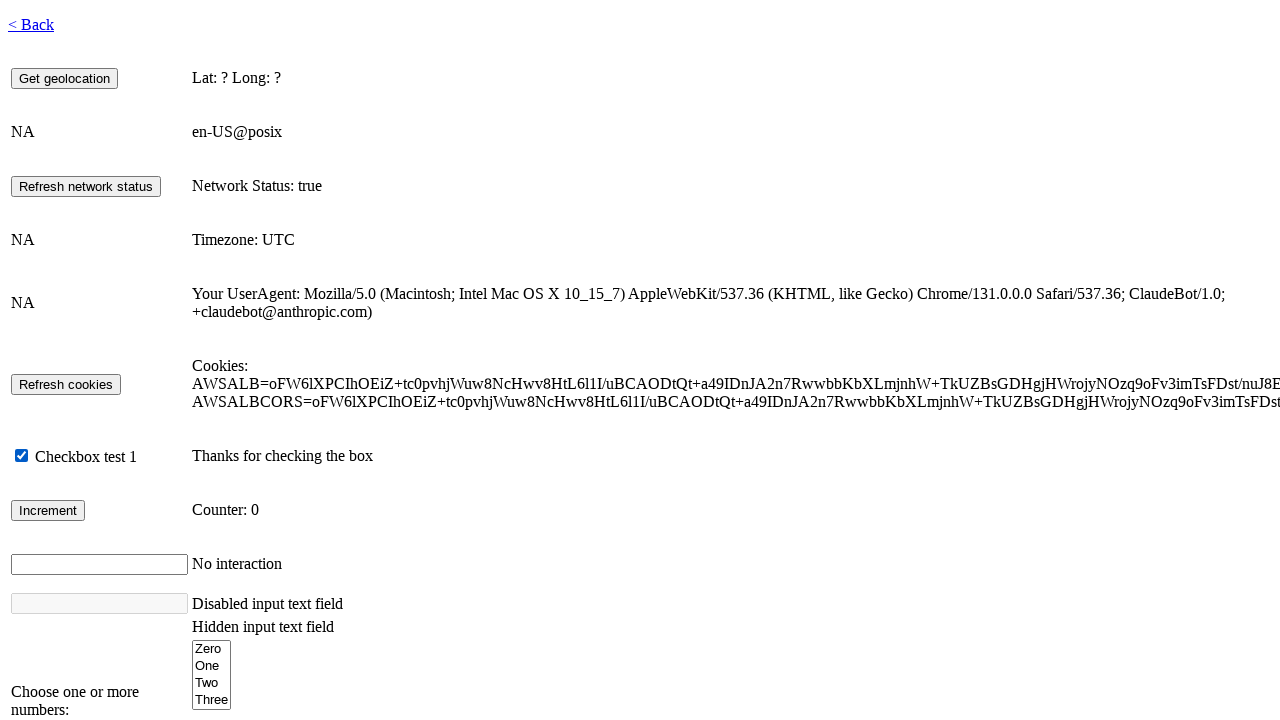